Tests the seventh FAQ accordion item by scrolling to it, clicking the question, and verifying the answer text about order cancellation is displayed.

Starting URL: https://qa-scooter.praktikum-services.ru/

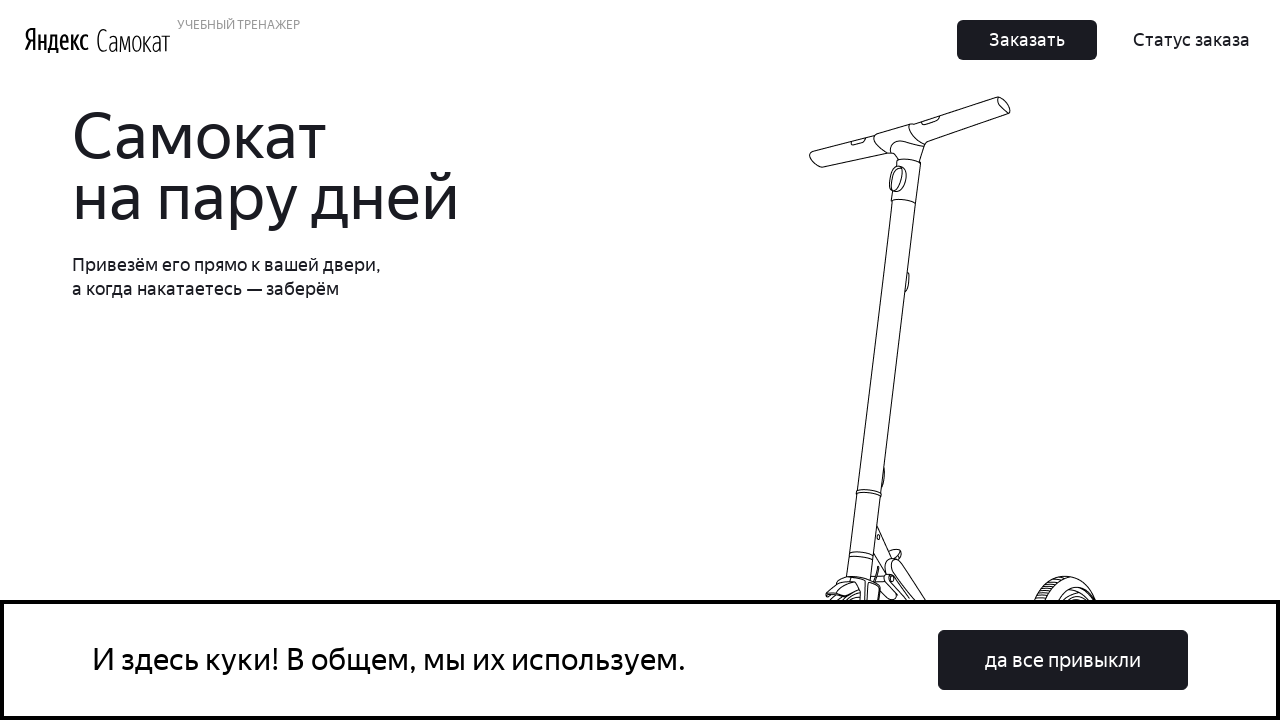

Located the seventh FAQ accordion question element
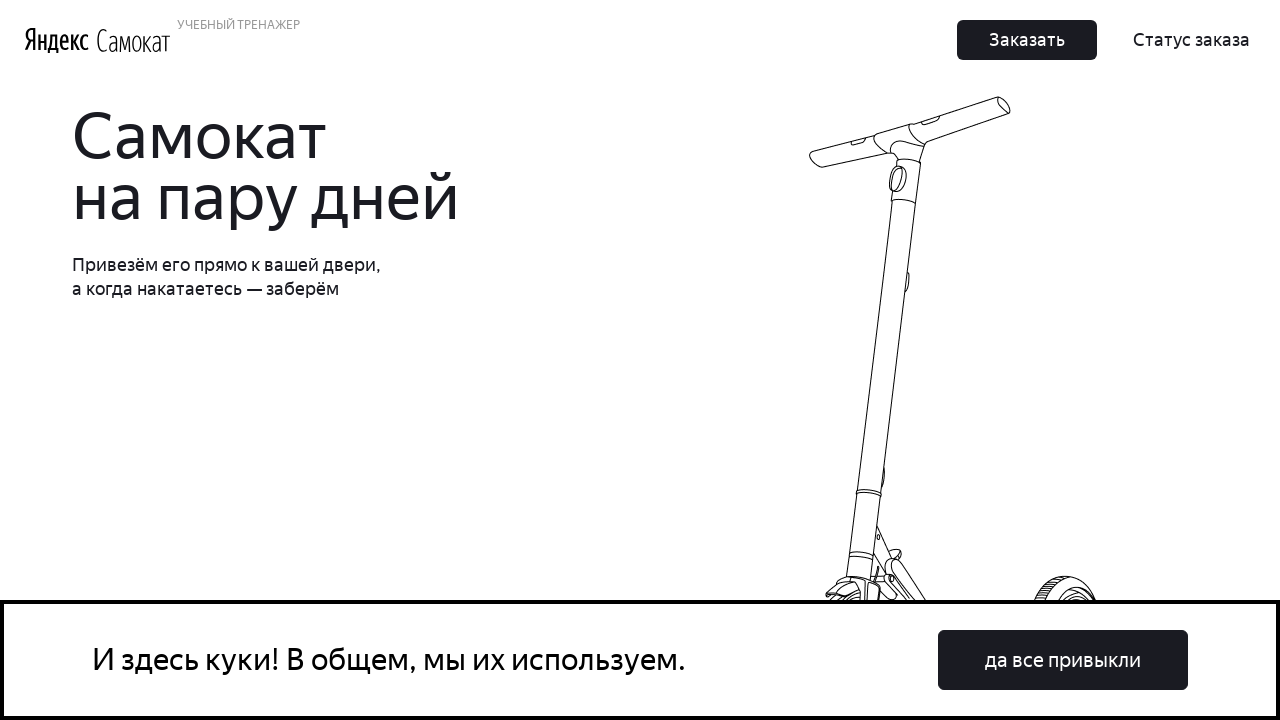

Scrolled to the seventh FAQ accordion question
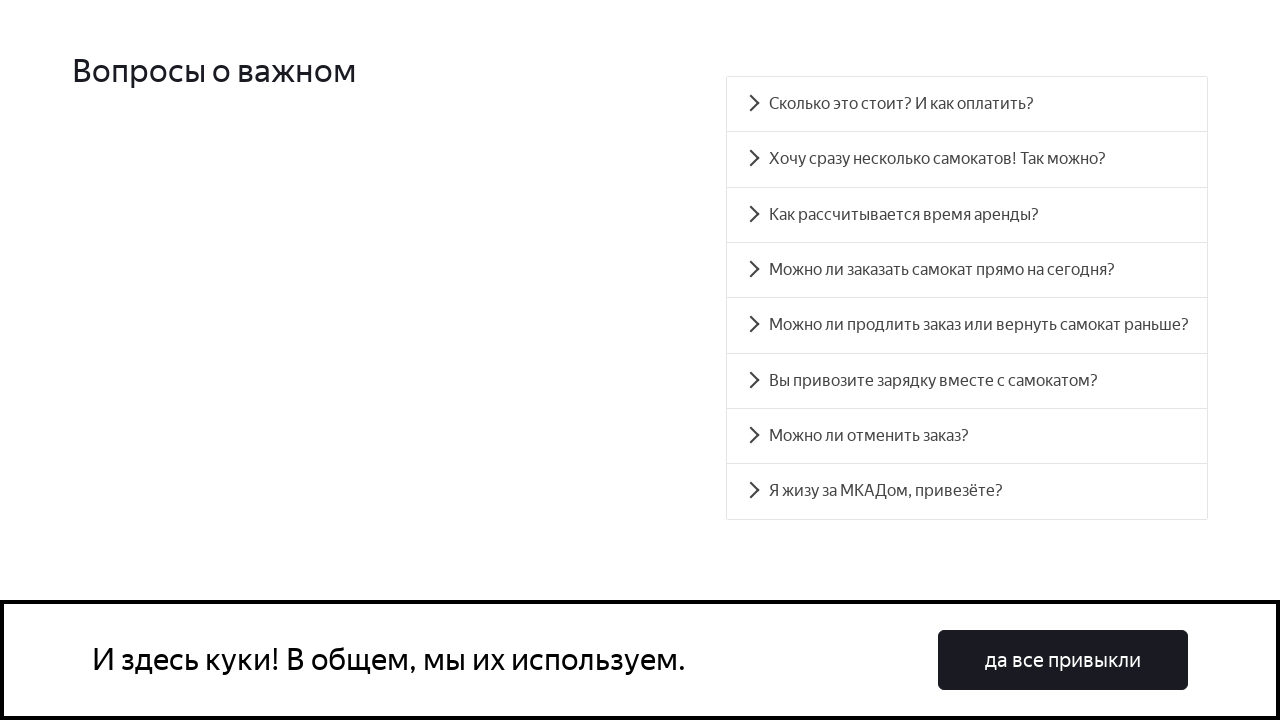

Clicked the seventh FAQ accordion question to expand it at (967, 436) on #accordion__heading-6
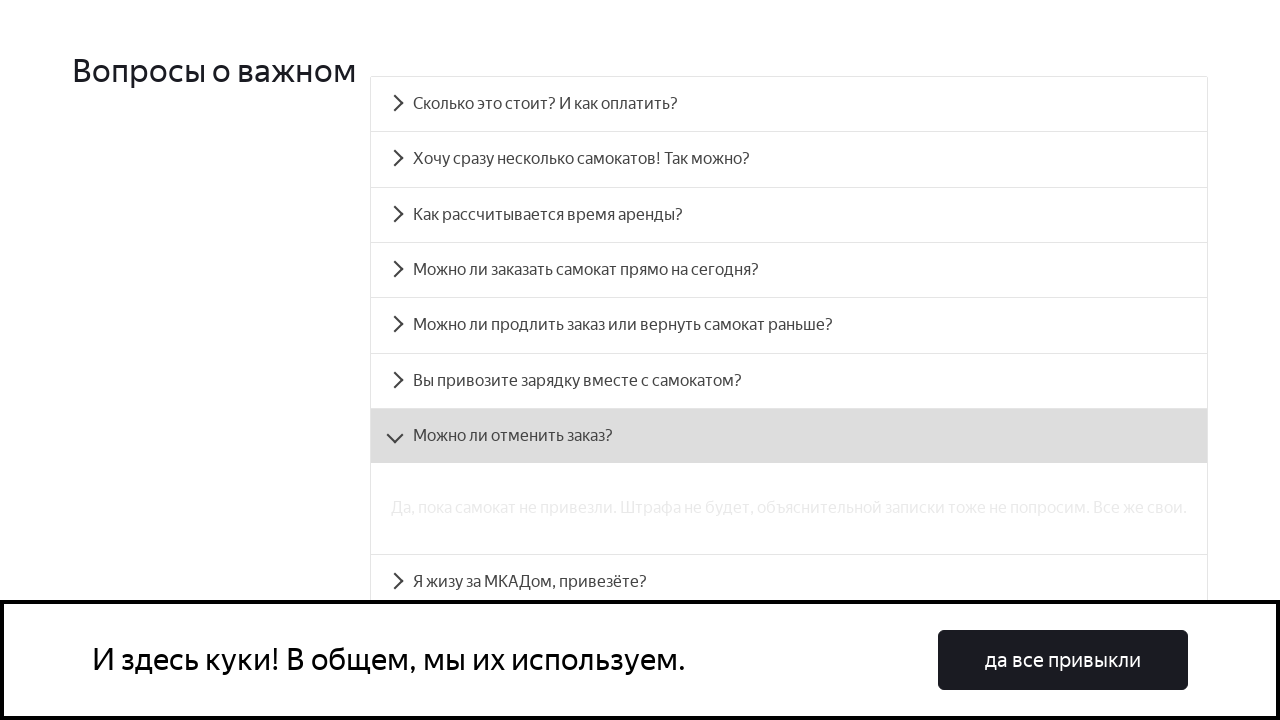

Answer panel for seventh question is now visible
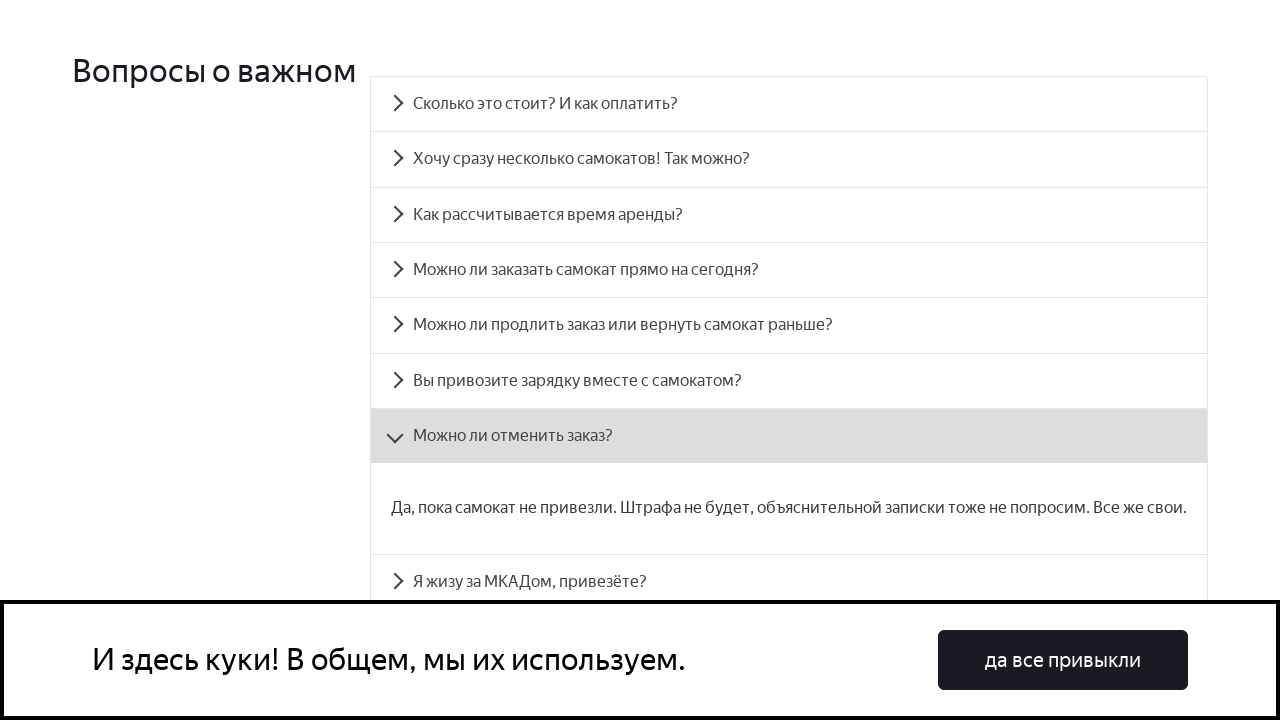

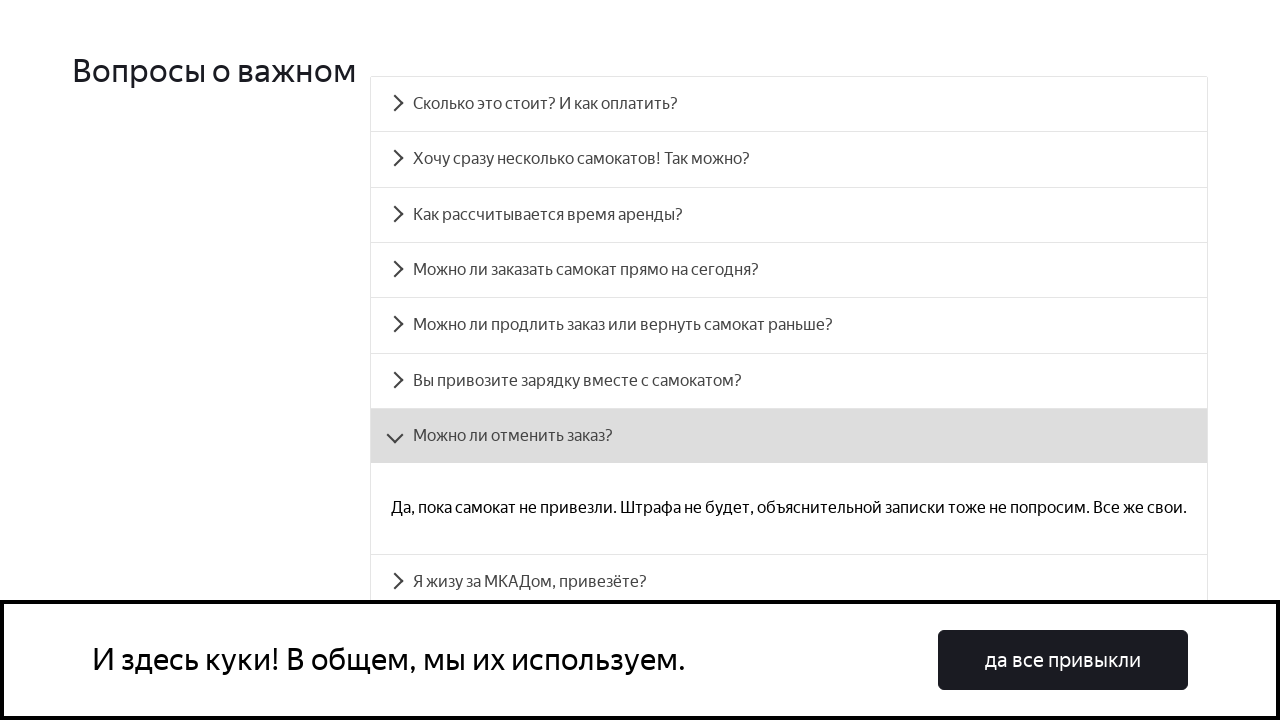